Tests checkbox functionality by toggling both checkboxes

Starting URL: https://the-internet.herokuapp.com/checkboxes

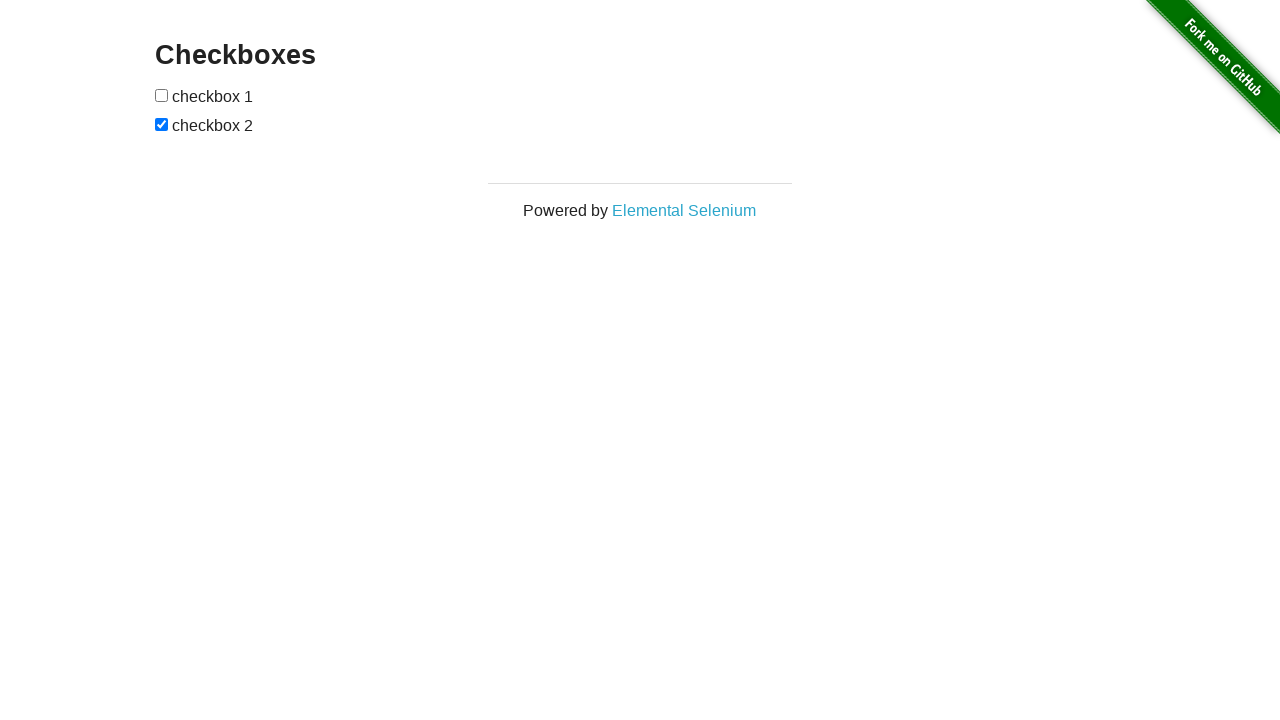

Clicked the first checkbox to check it at (162, 95) on input[type='checkbox'] >> nth=0
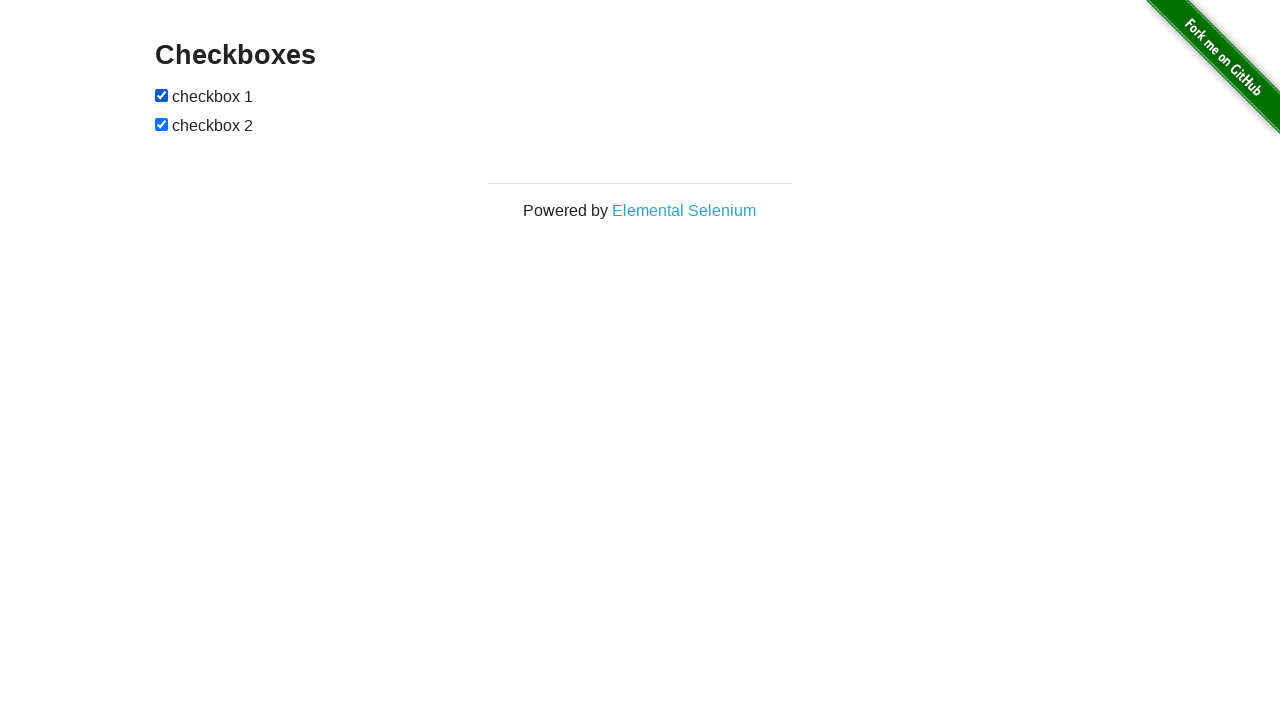

Clicked the second checkbox to uncheck it at (162, 124) on input[type='checkbox'] >> nth=1
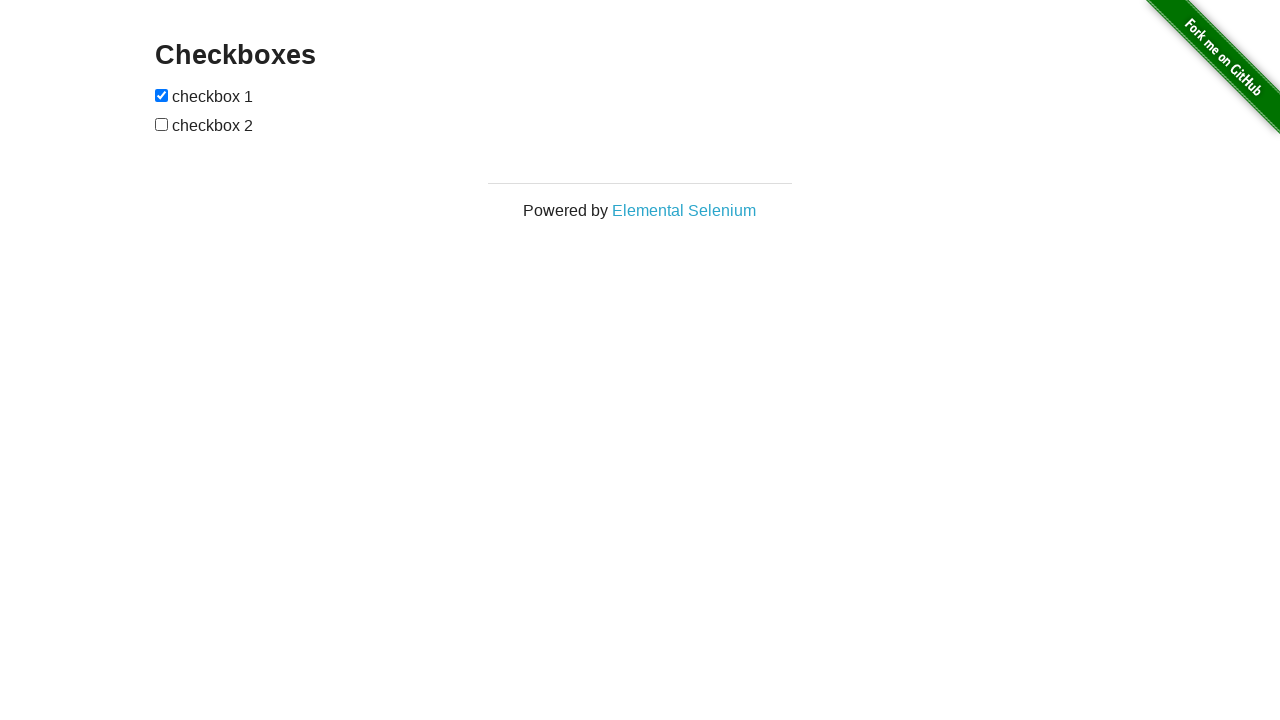

Verified first checkbox is checked
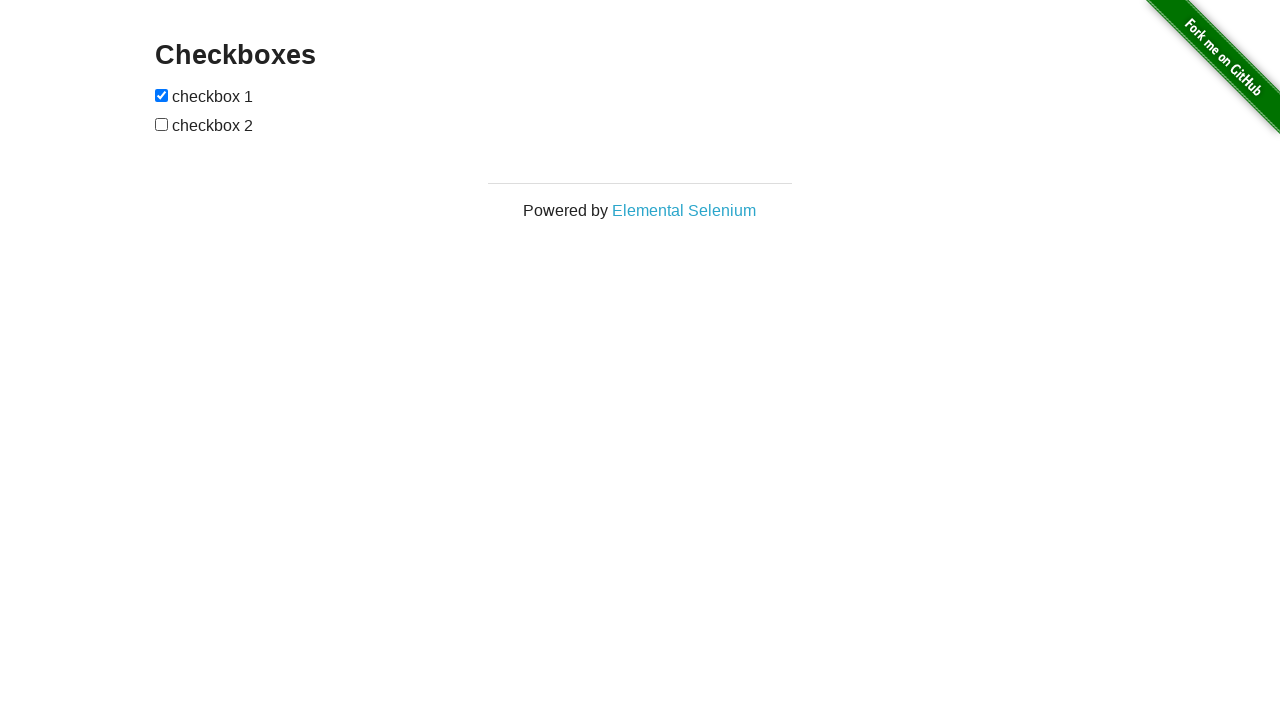

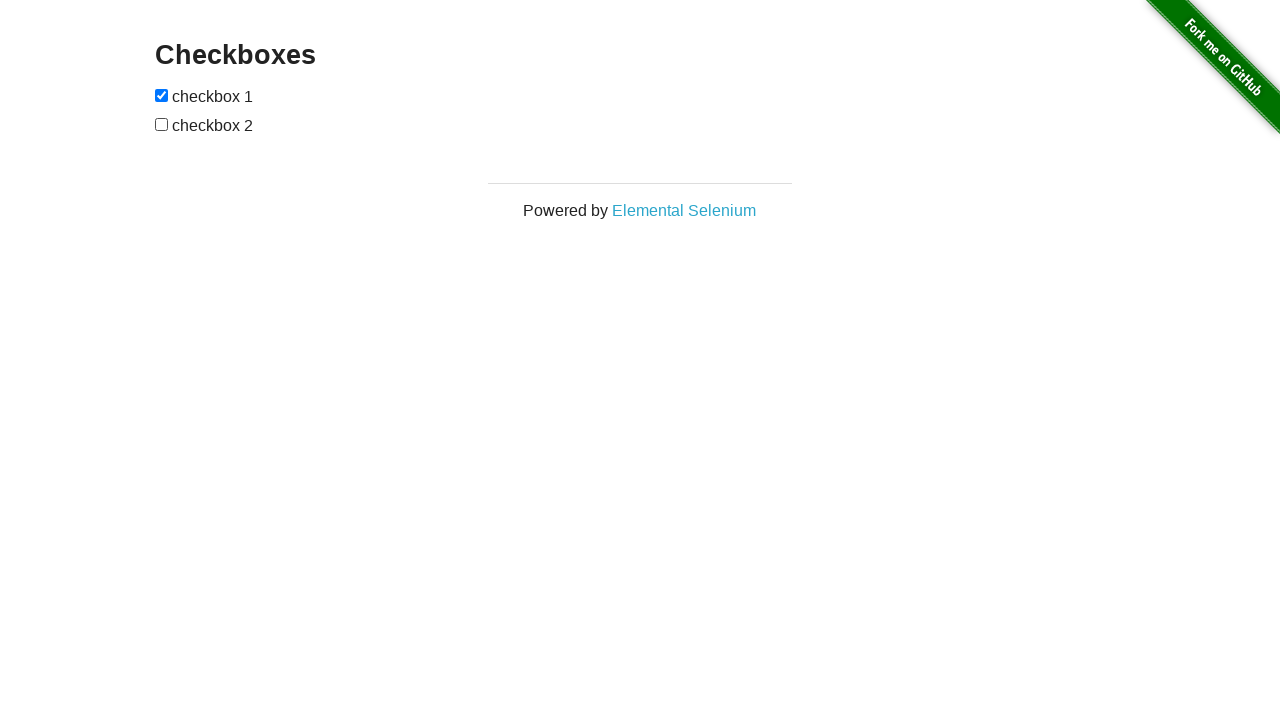